Tests the search functionality by searching for "phone" and verifying that search results are displayed

Starting URL: https://www.testotomasyonu.com

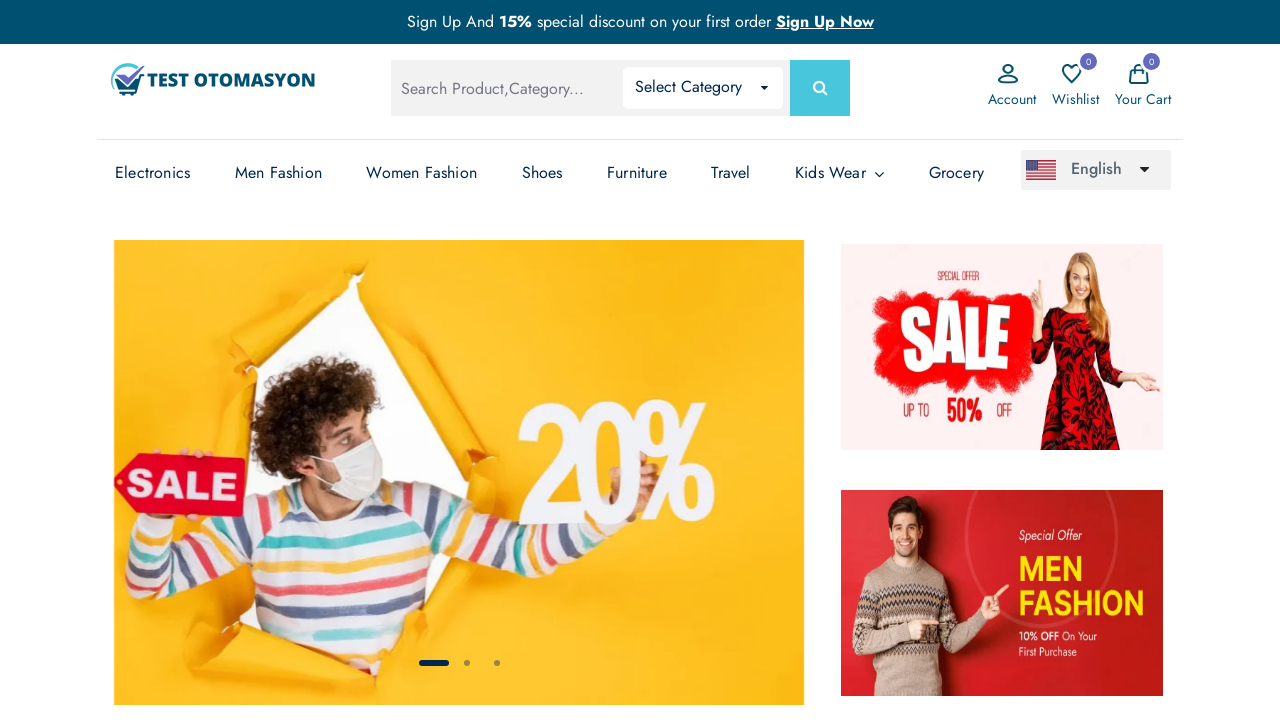

Filled search box with 'phone' on #global-search
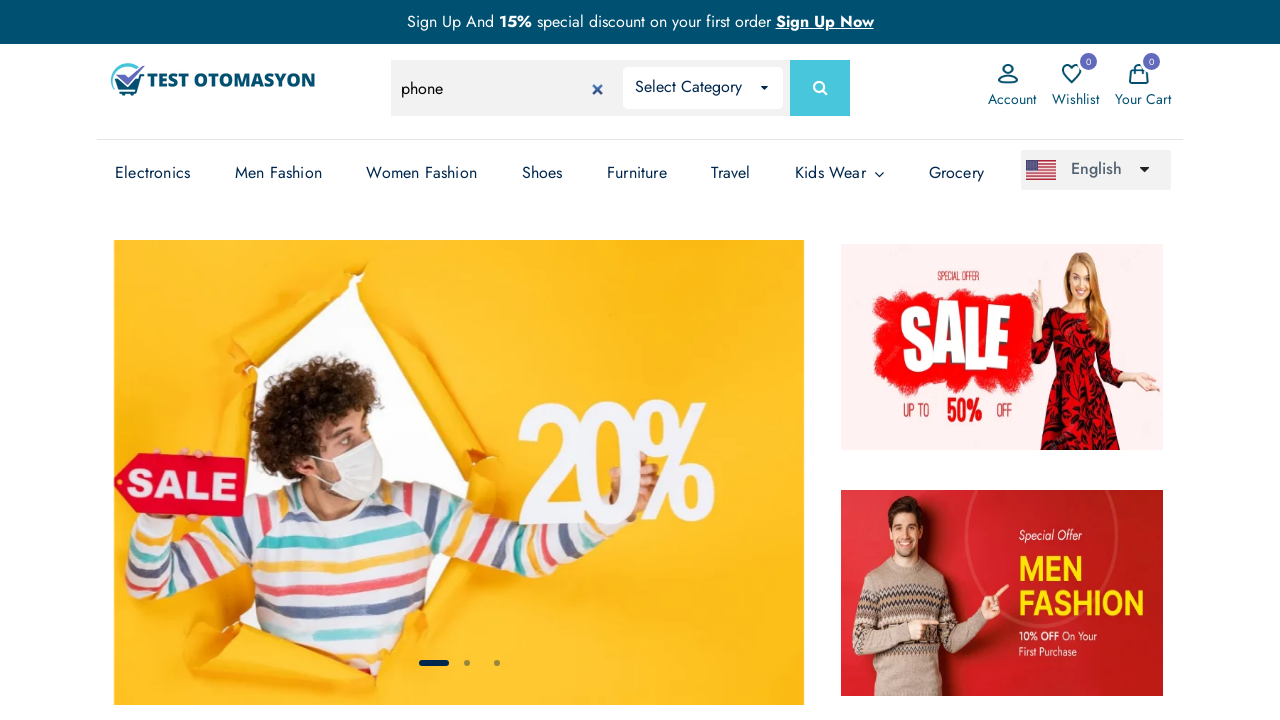

Pressed Enter to submit search on #global-search
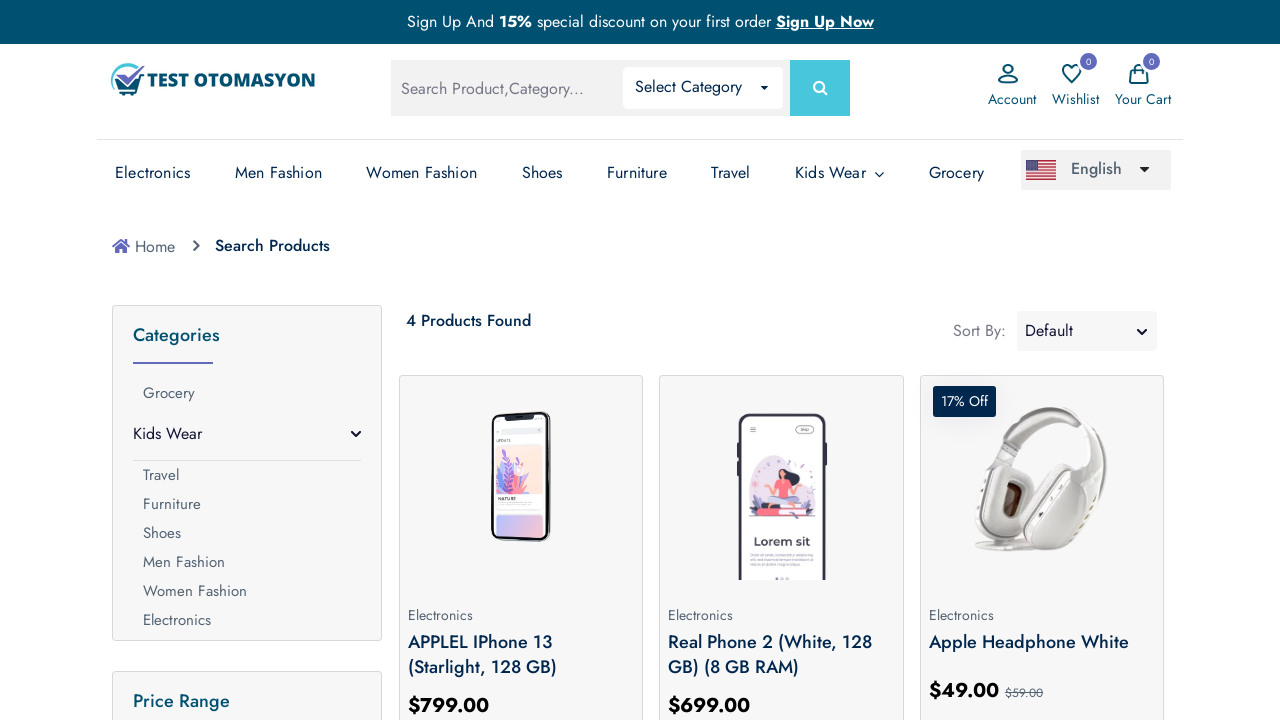

Search results loaded successfully
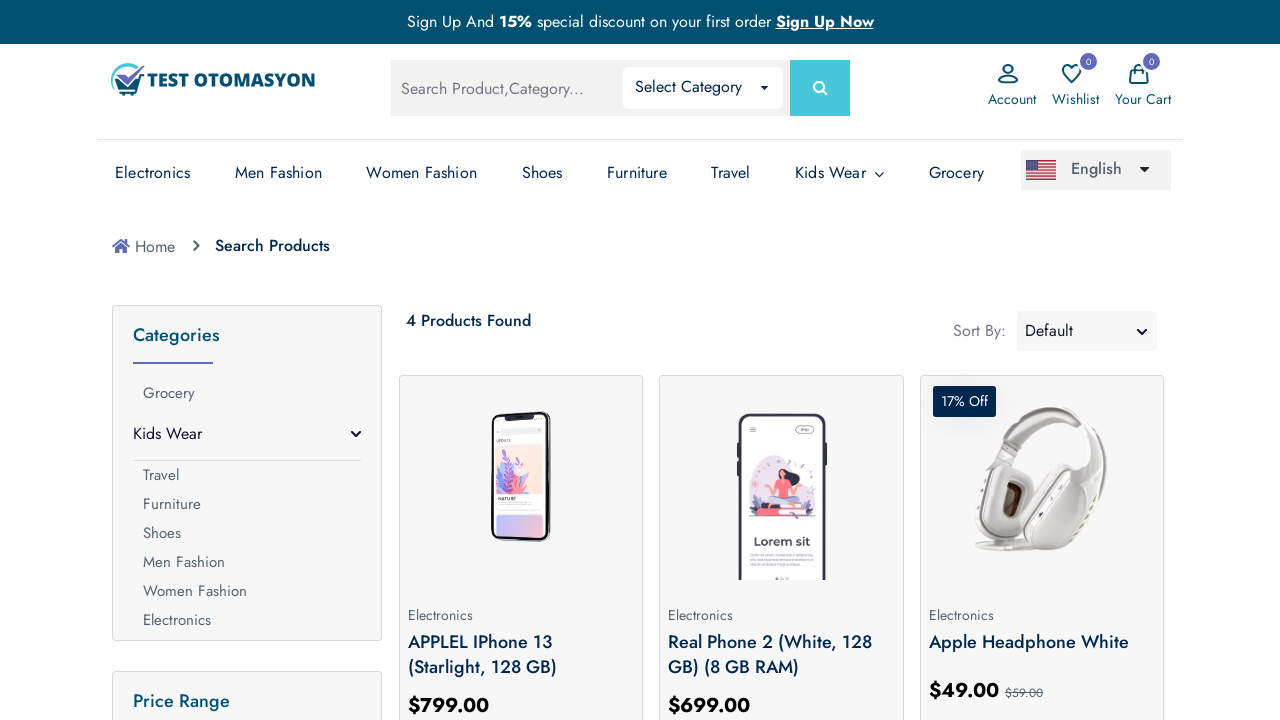

Found 4 products in search results
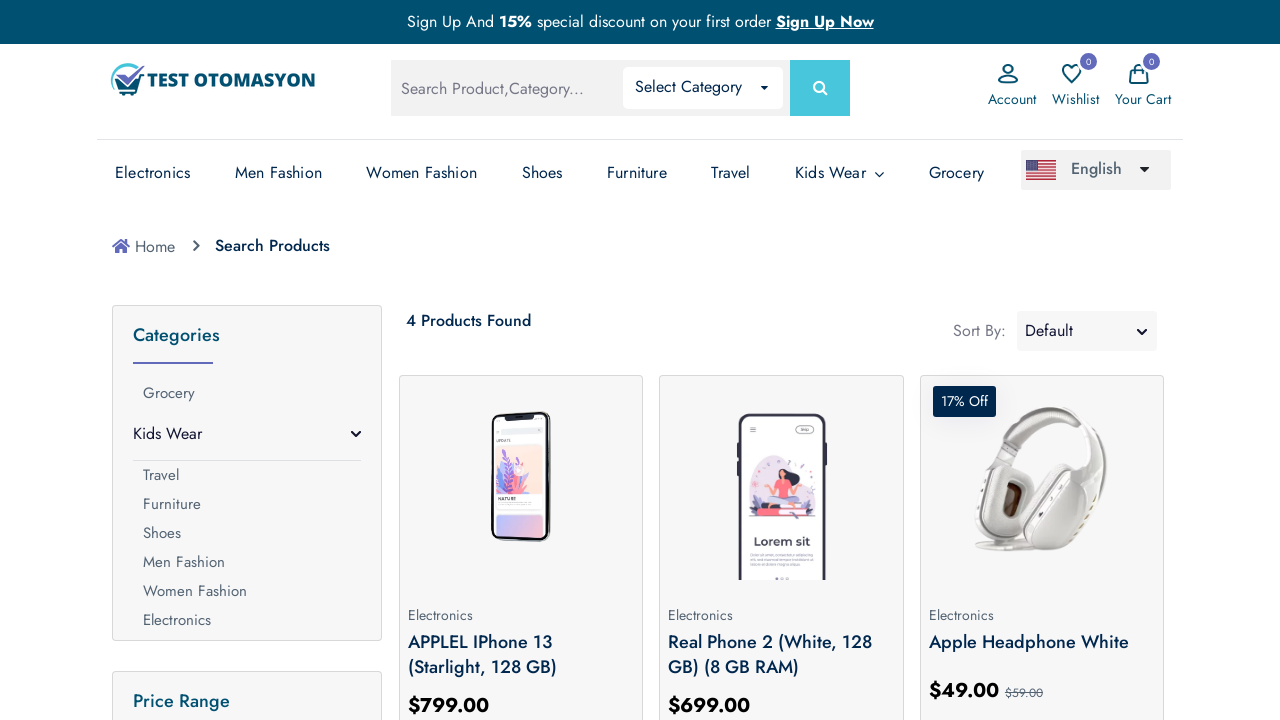

Verified that search results contain products
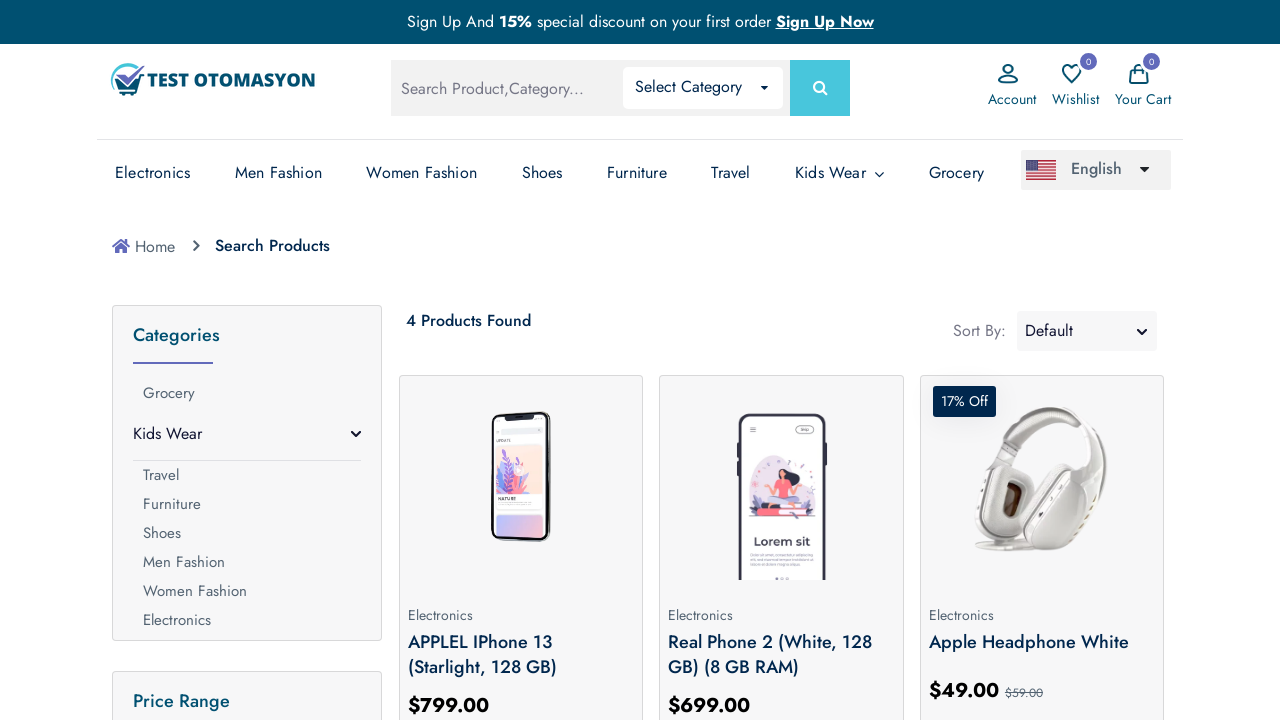

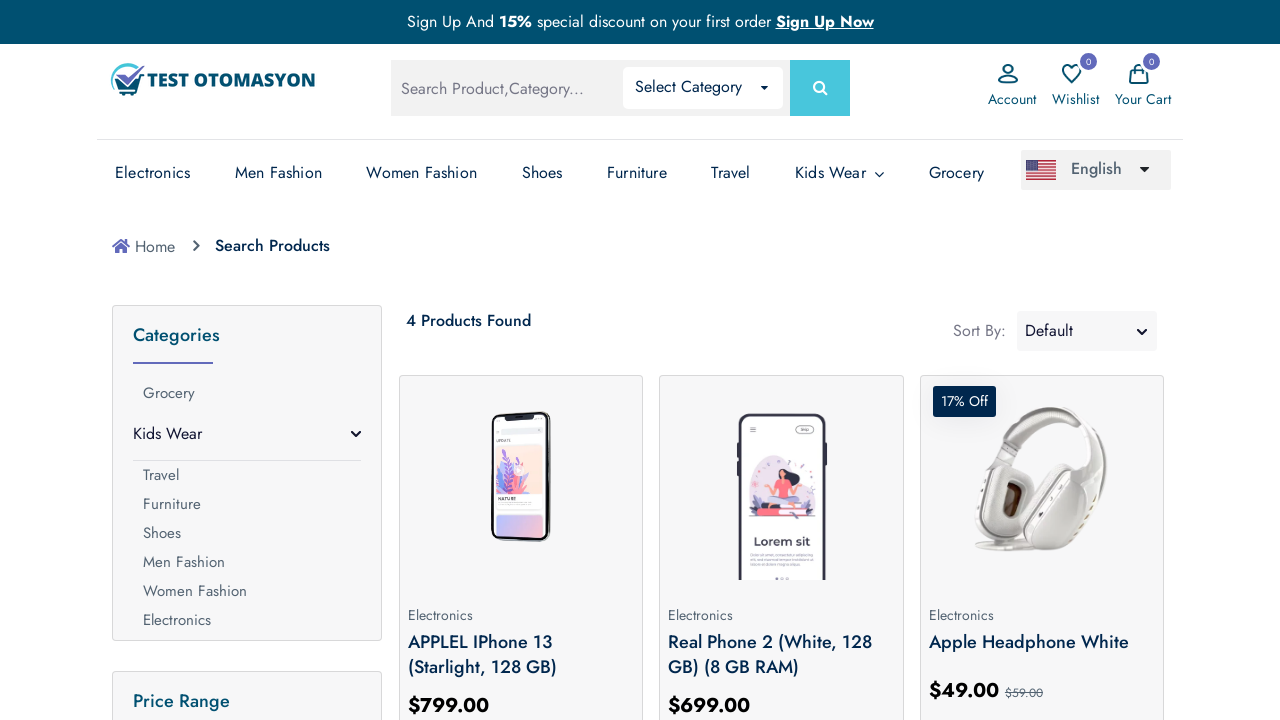